Tests navigation to the registration page by clicking the registration button and verifying the URL changes to the registration page and the submit button is displayed.

Starting URL: https://qa.koel.app/

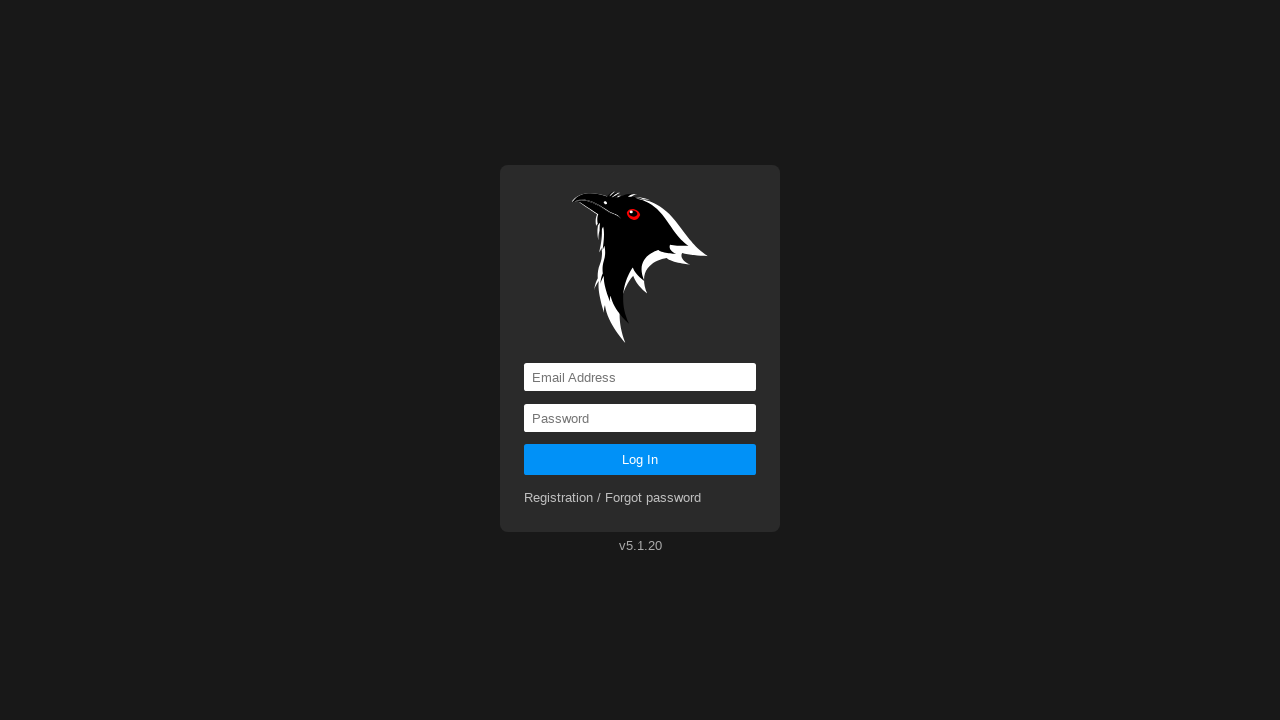

Clicked registration button at (613, 498) on a[href='registration']
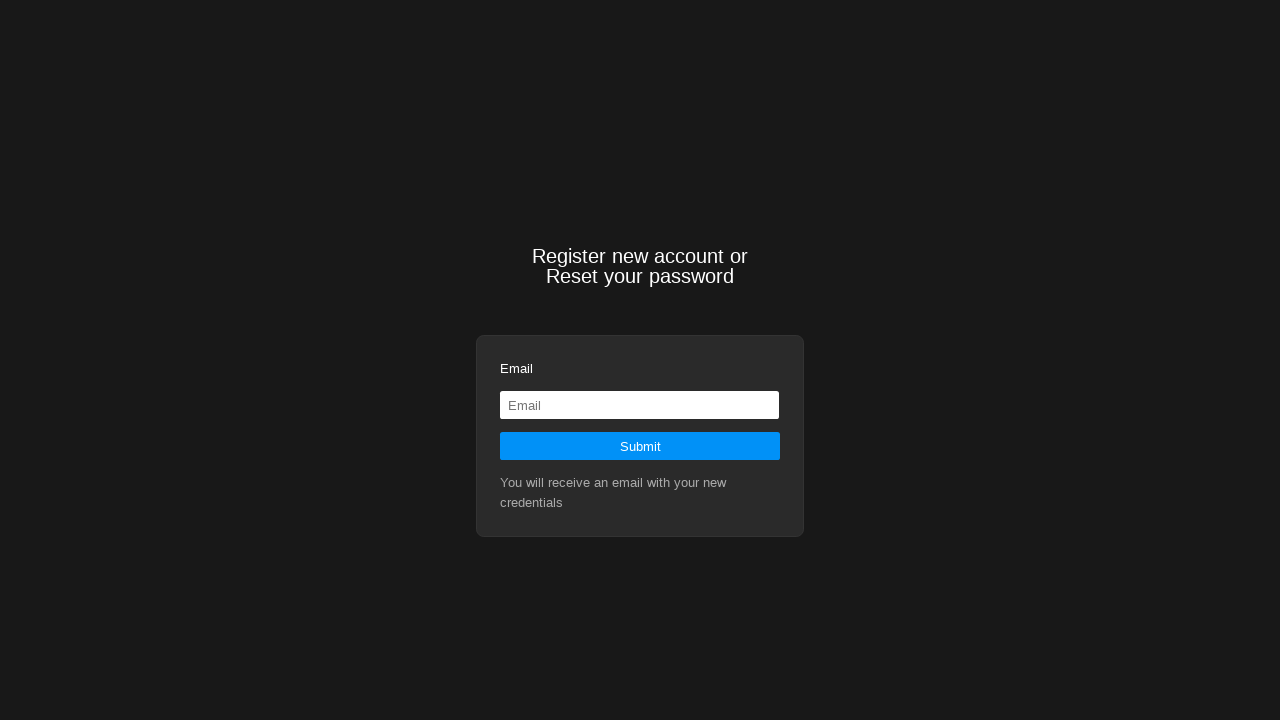

Navigation to registration page completed
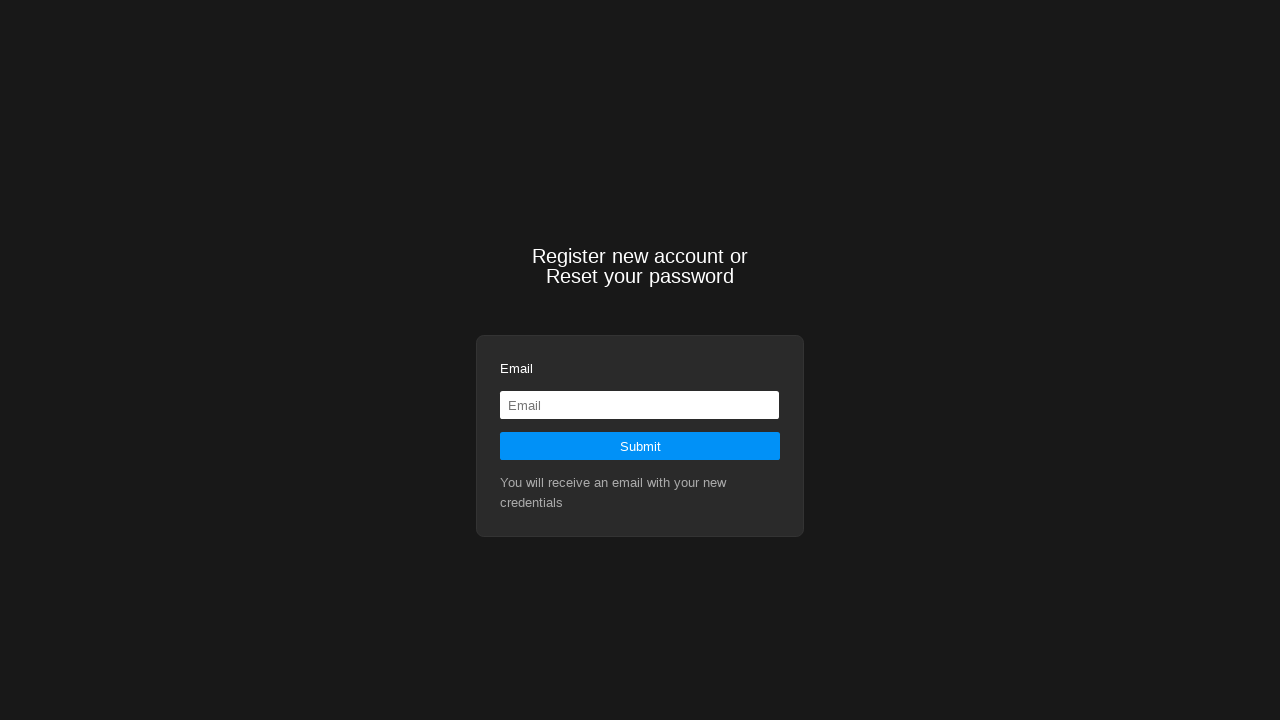

Submit button element loaded
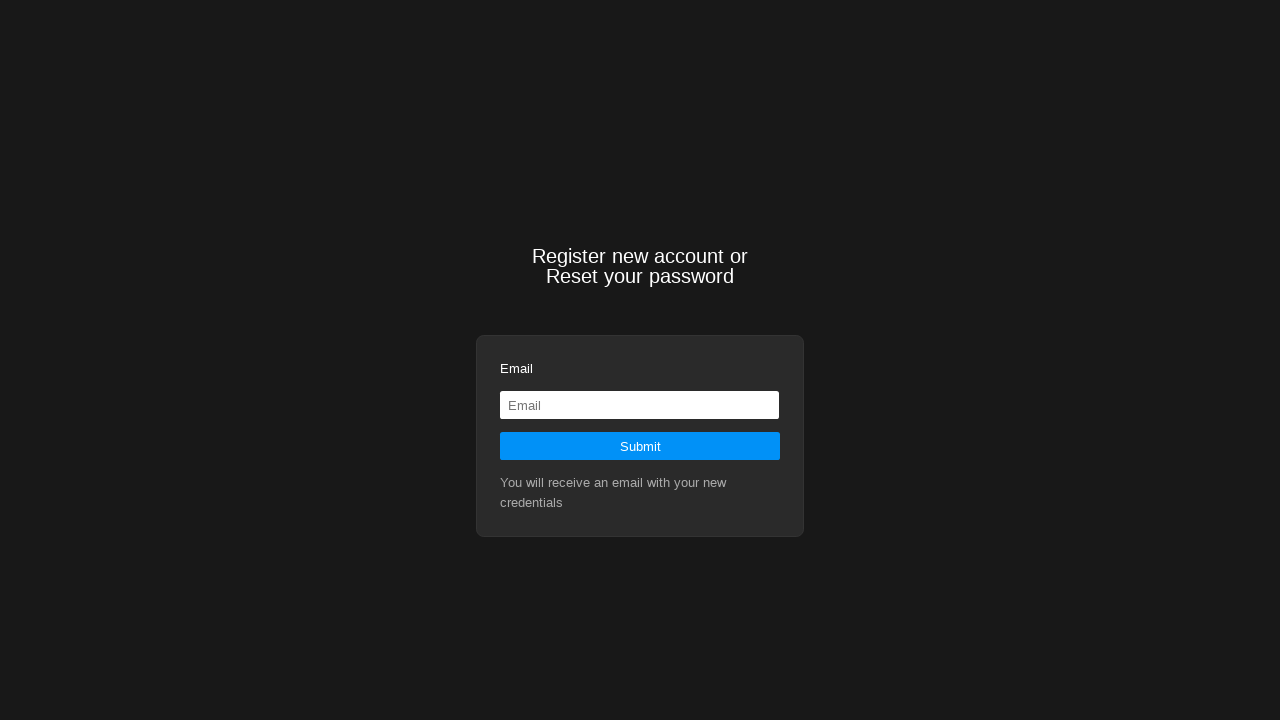

Submit button is visible on registration page
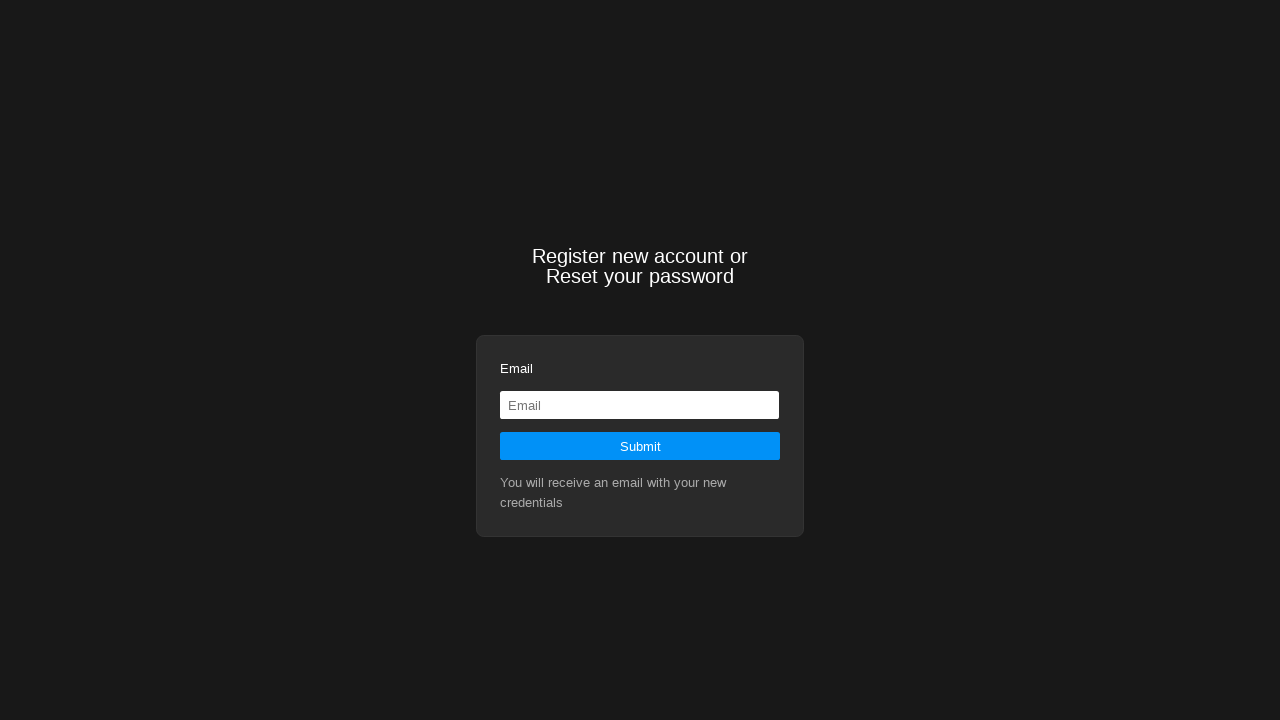

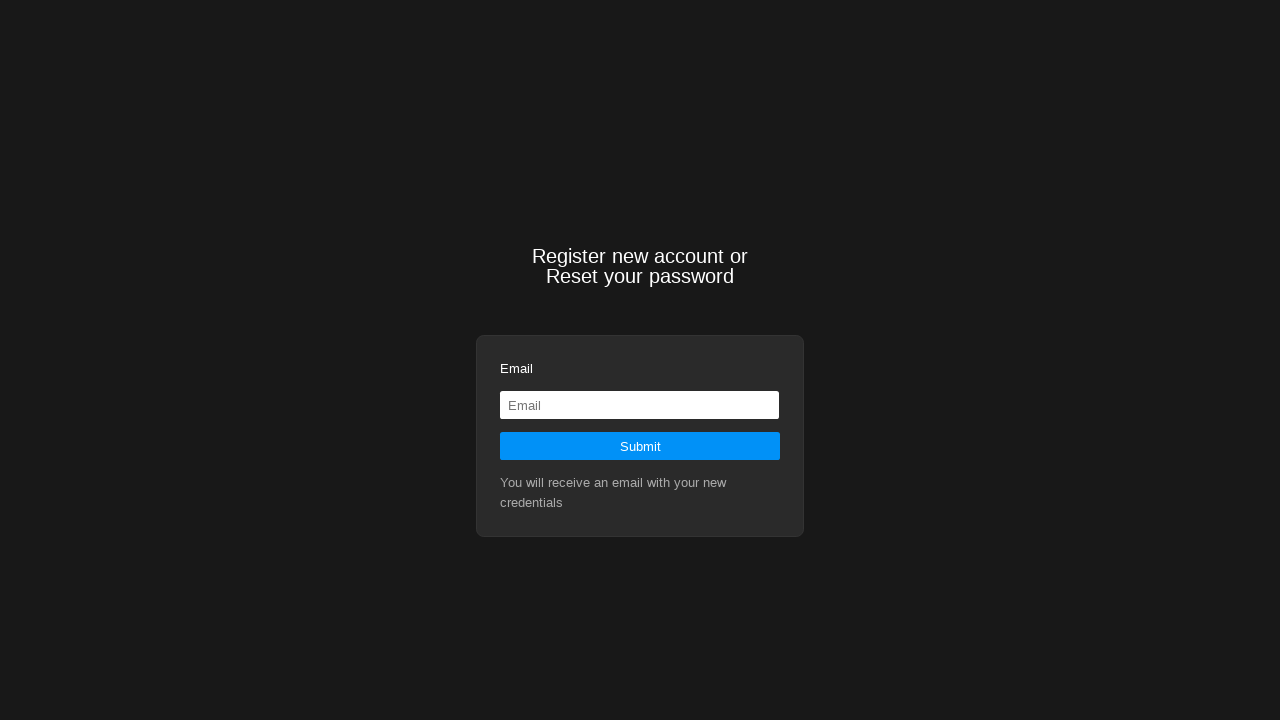